Clicks the Dropdown menu button in section three and verifies navigation to the dropdown menu page

Starting URL: https://bonigarcia.dev/selenium-webdriver-java/

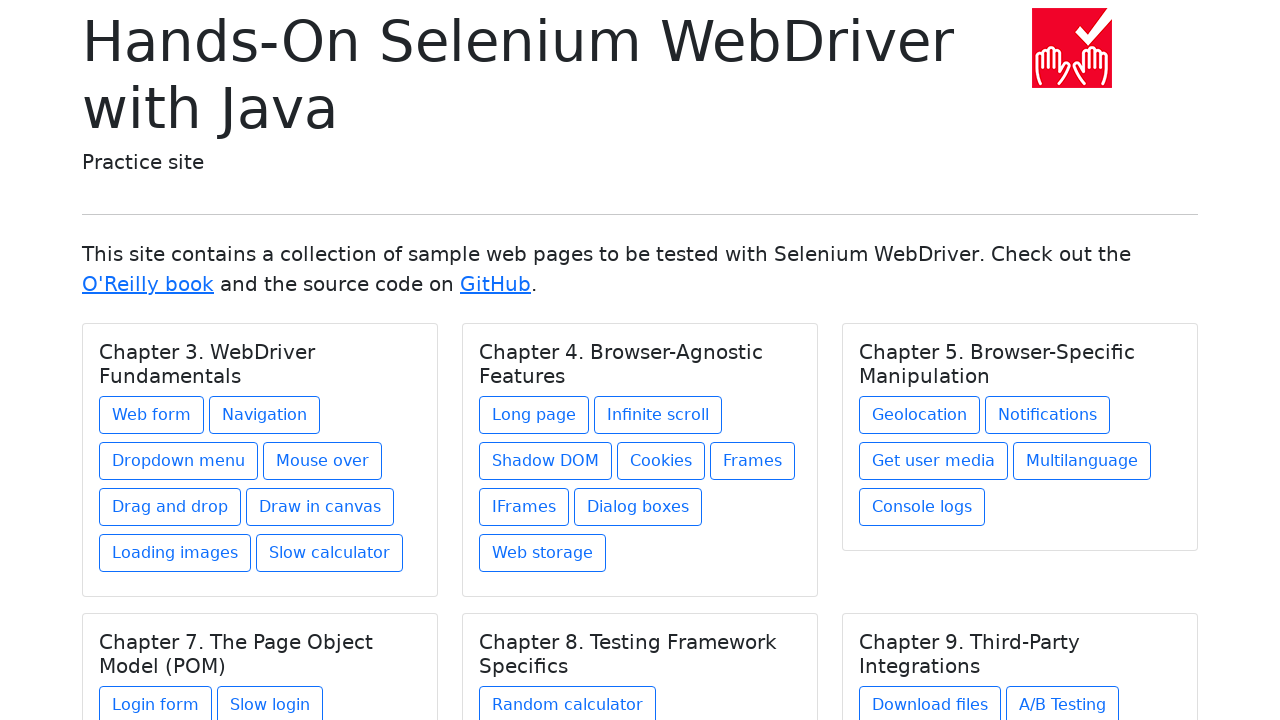

Clicked the Dropdown menu button in section three at (178, 461) on text=Dropdown menu
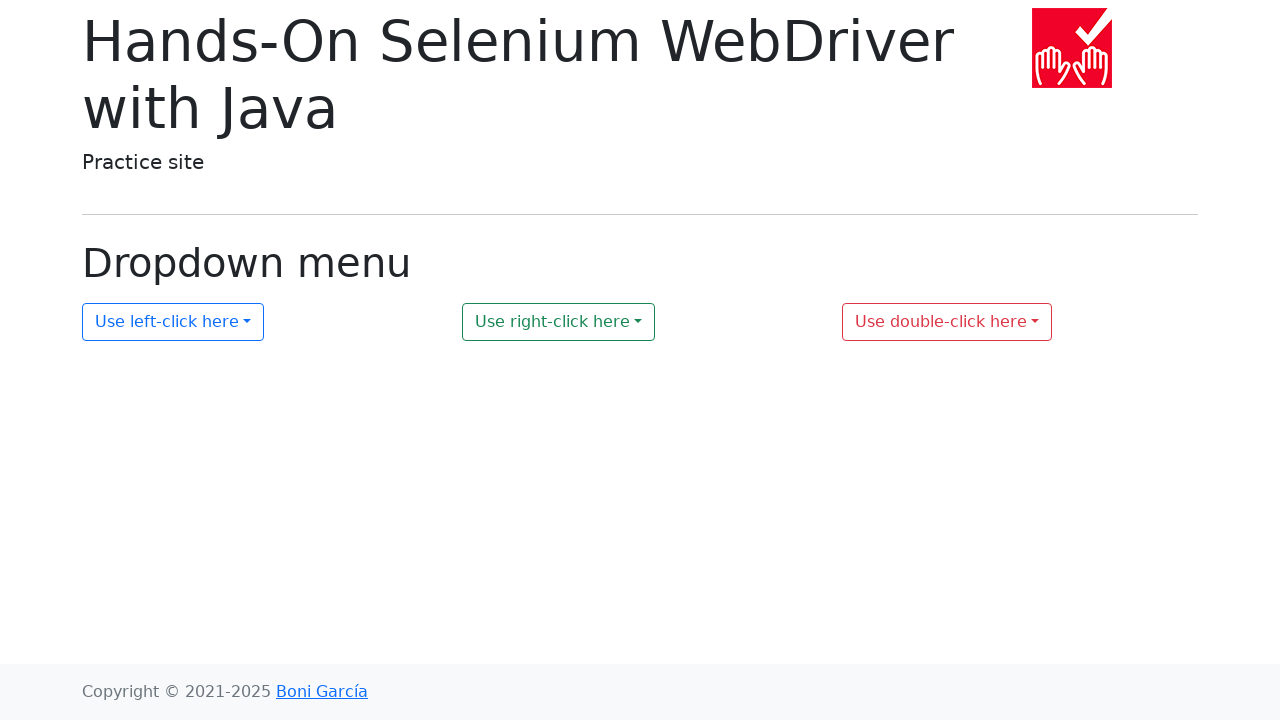

Navigation to dropdown menu page completed and URL verified
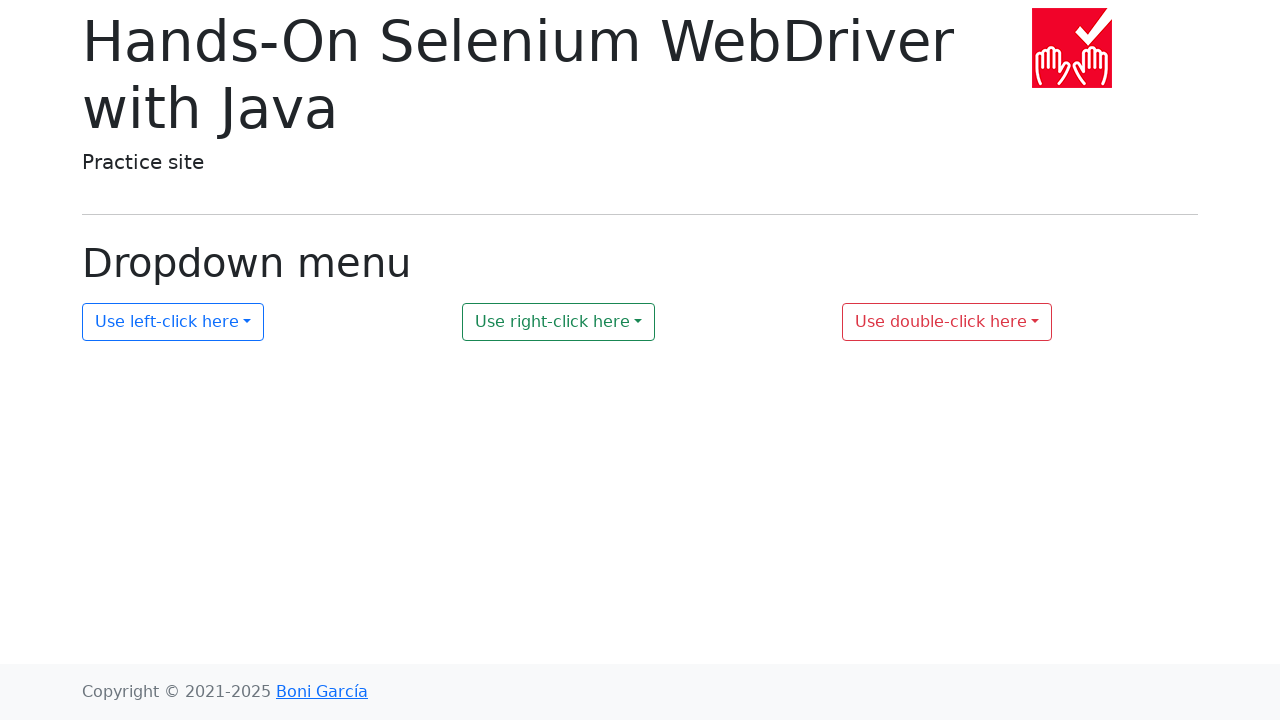

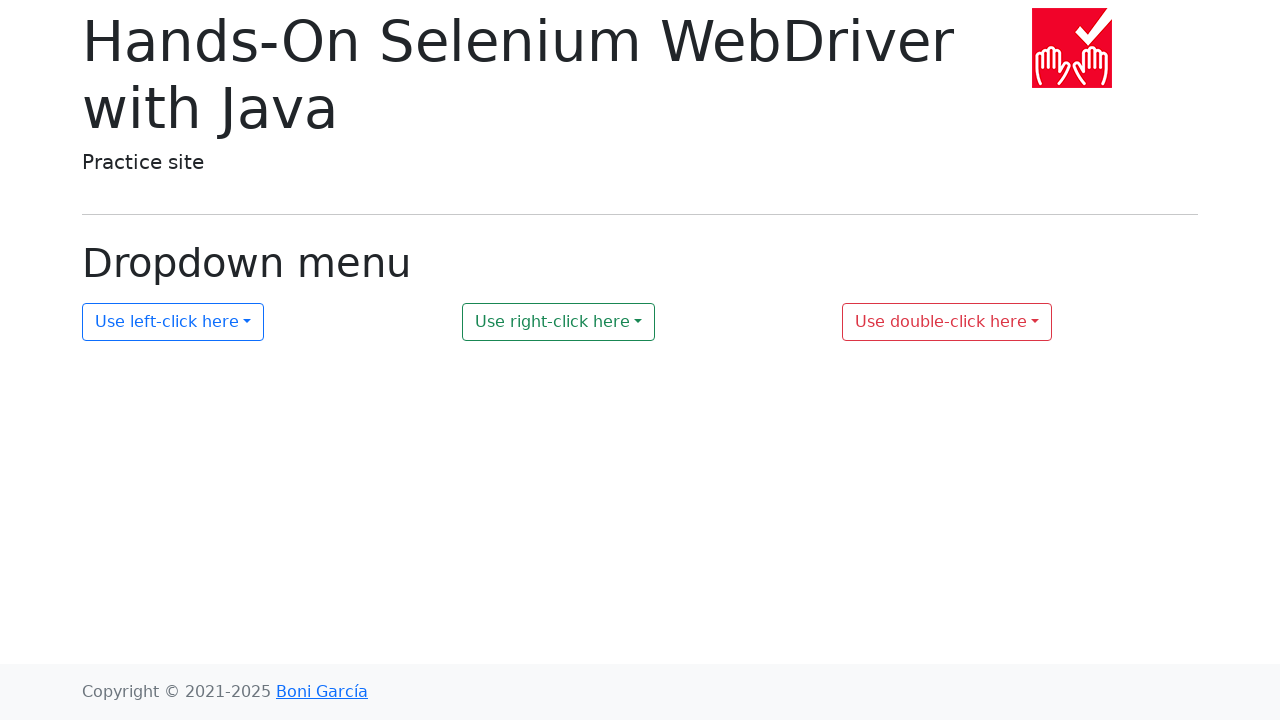